Simple browser launch test that navigates to a Selenium practice blog website to verify the browser opens correctly.

Starting URL: http://seleniumpractice.blogspot.in

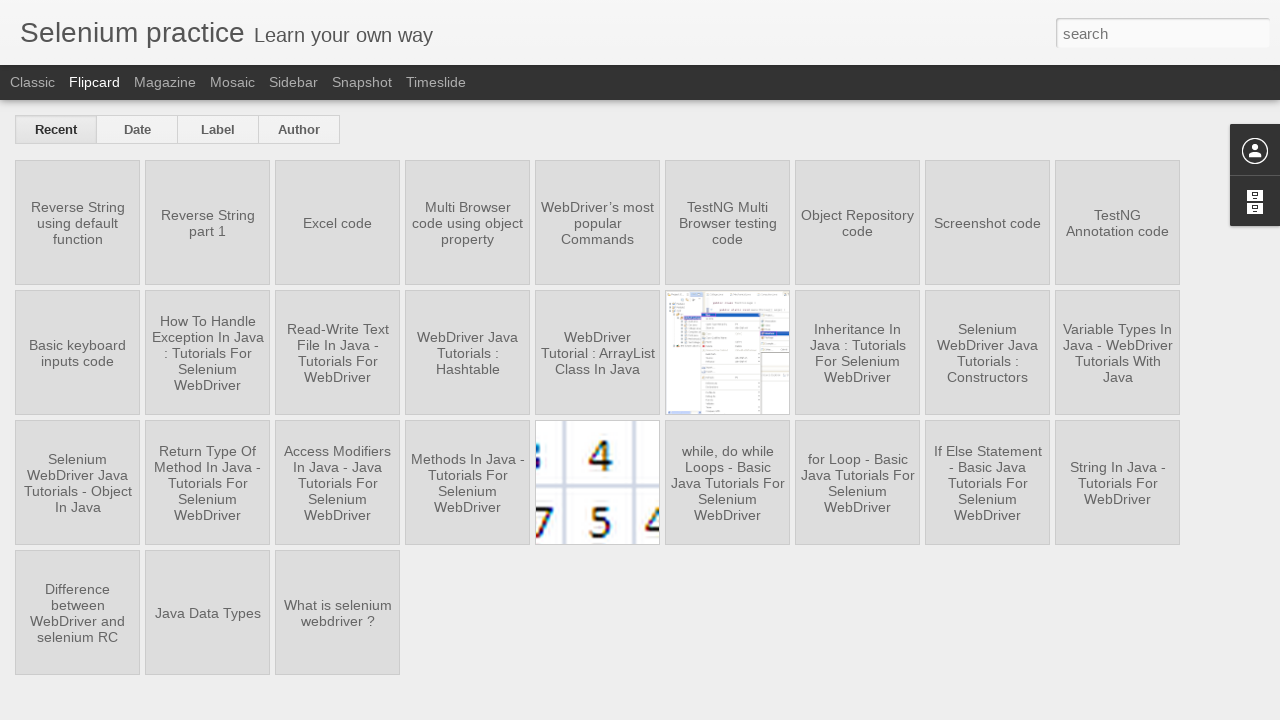

Page loaded to domcontentloaded state
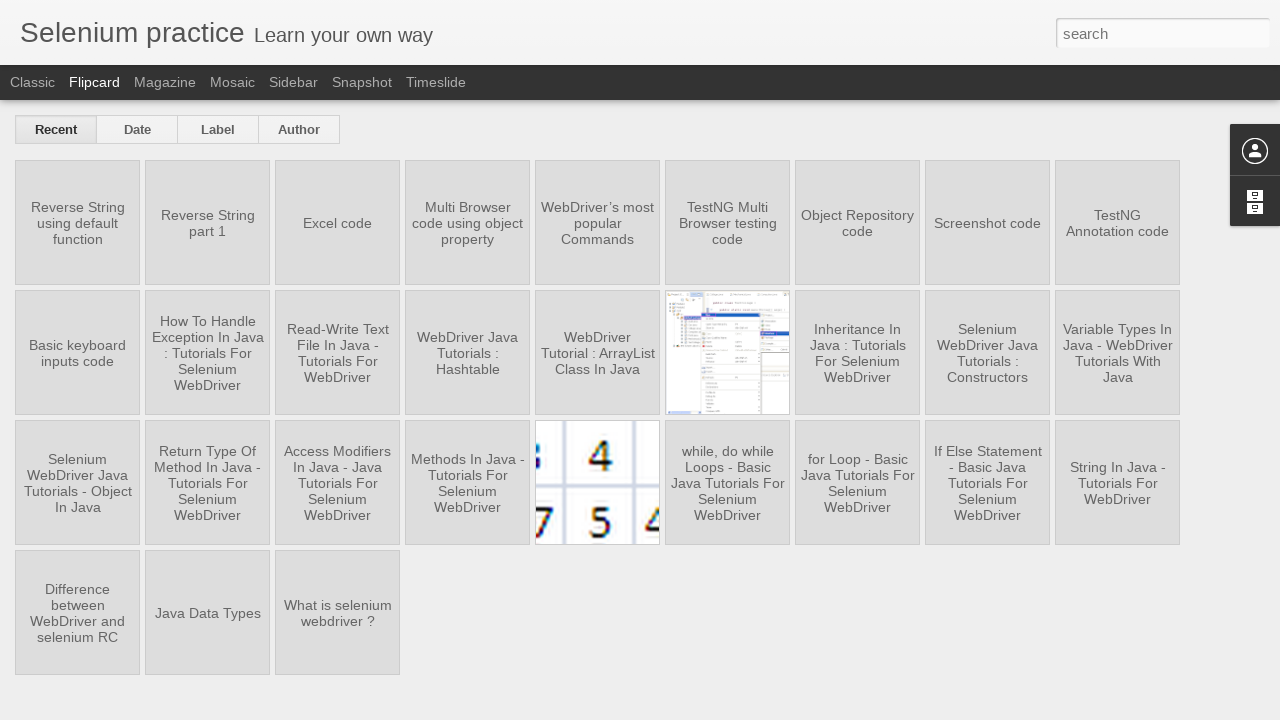

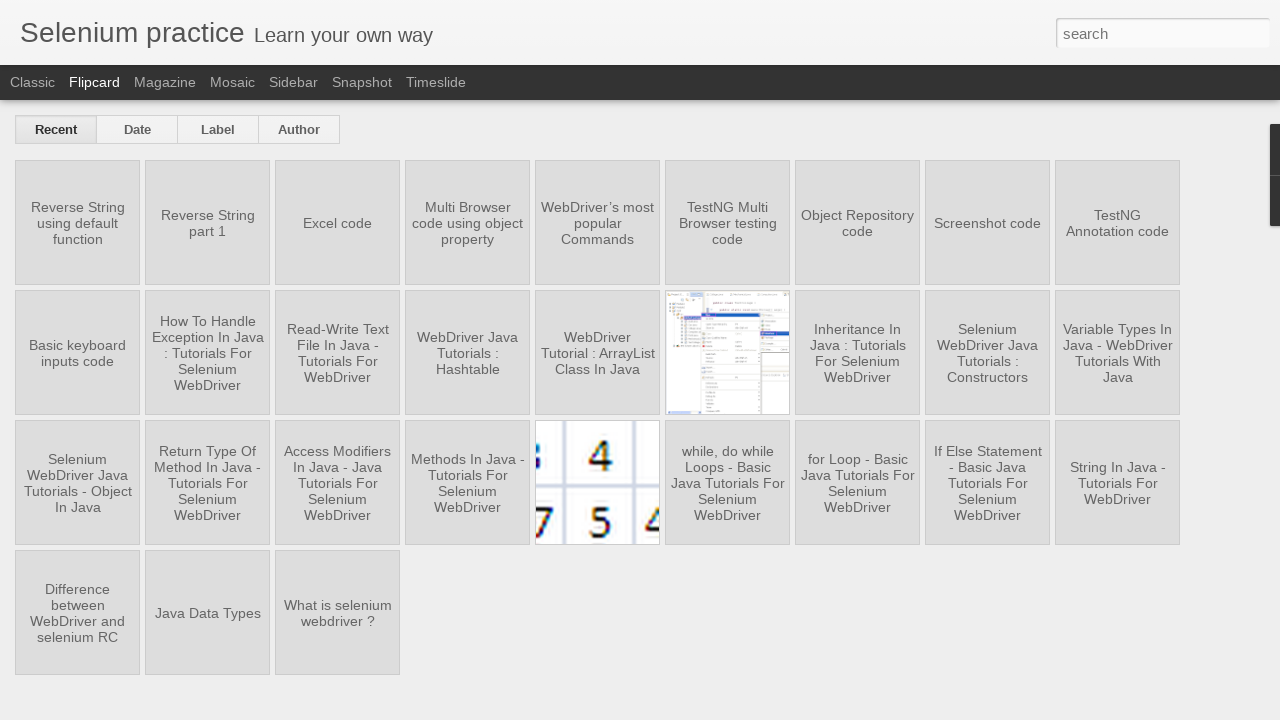